Automates currency conversion on the Brazilian Central Bank website by entering a value, selecting source and target currencies, and retrieving the conversion result

Starting URL: https://www.bcb.gov.br/conversao

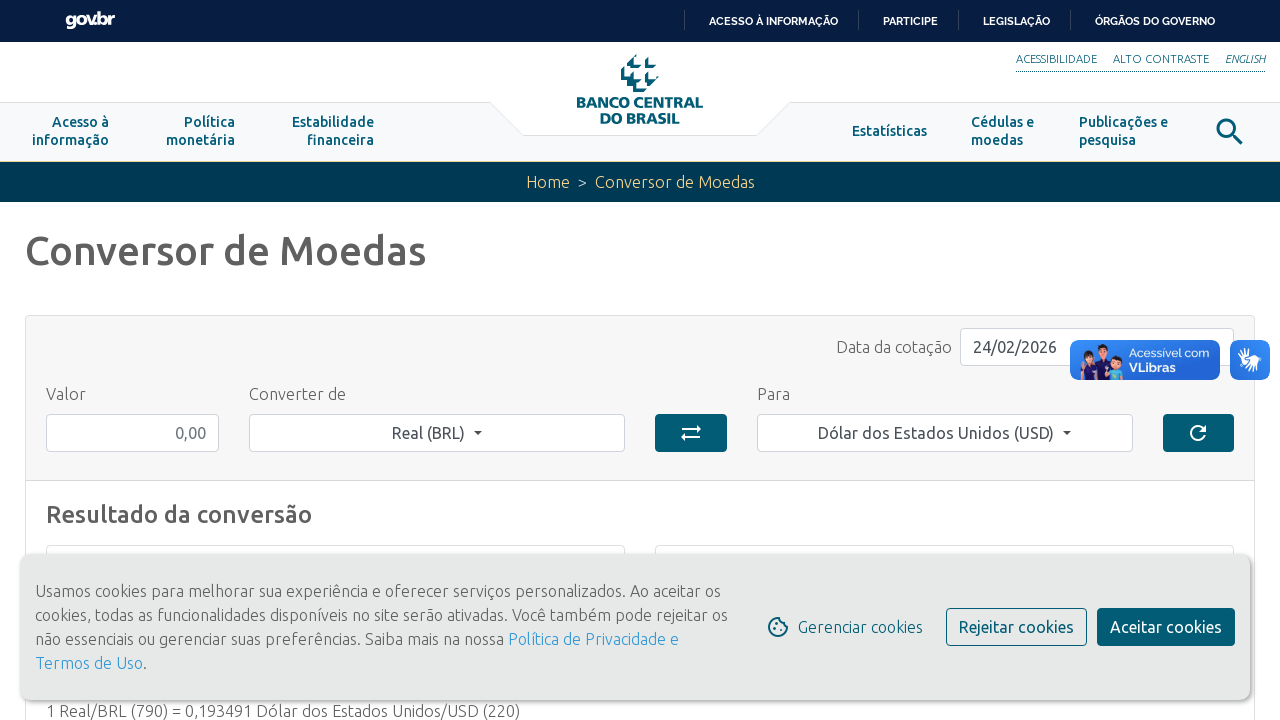

Filled conversion amount field with '100' on input[placeholder='0,00']
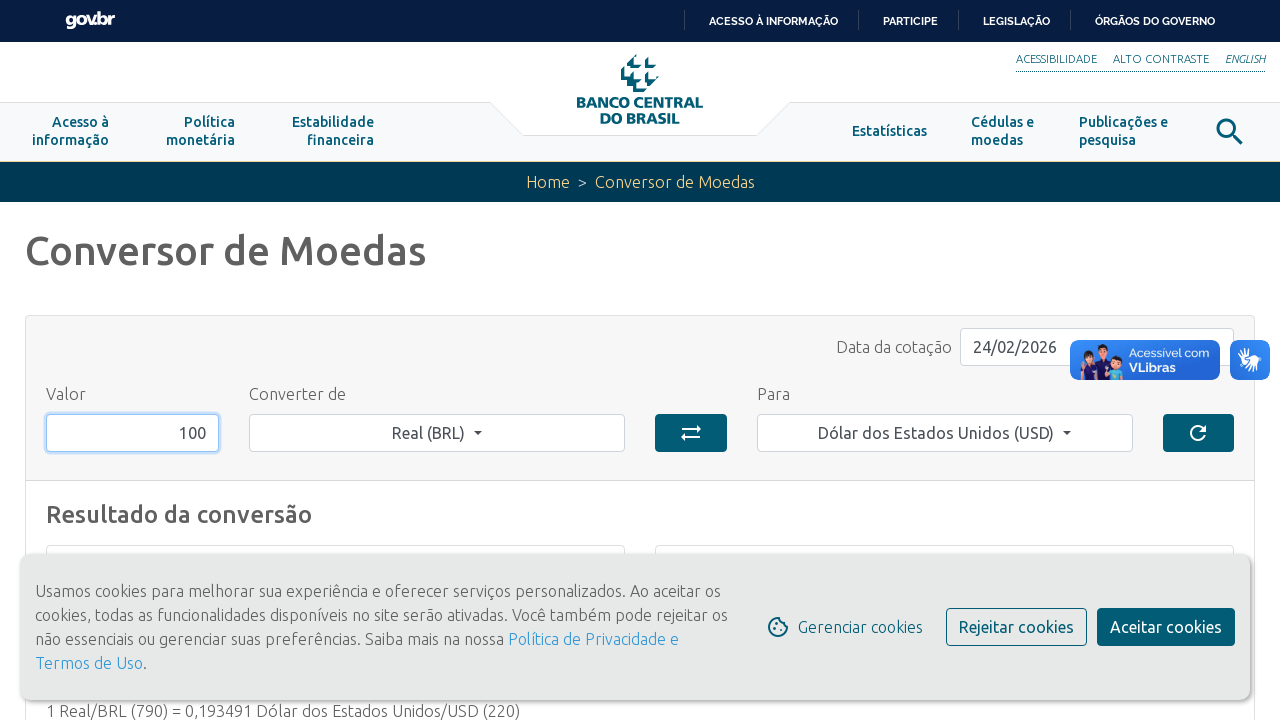

Clicked target currency dropdown button at (944, 433) on #button-converter-para
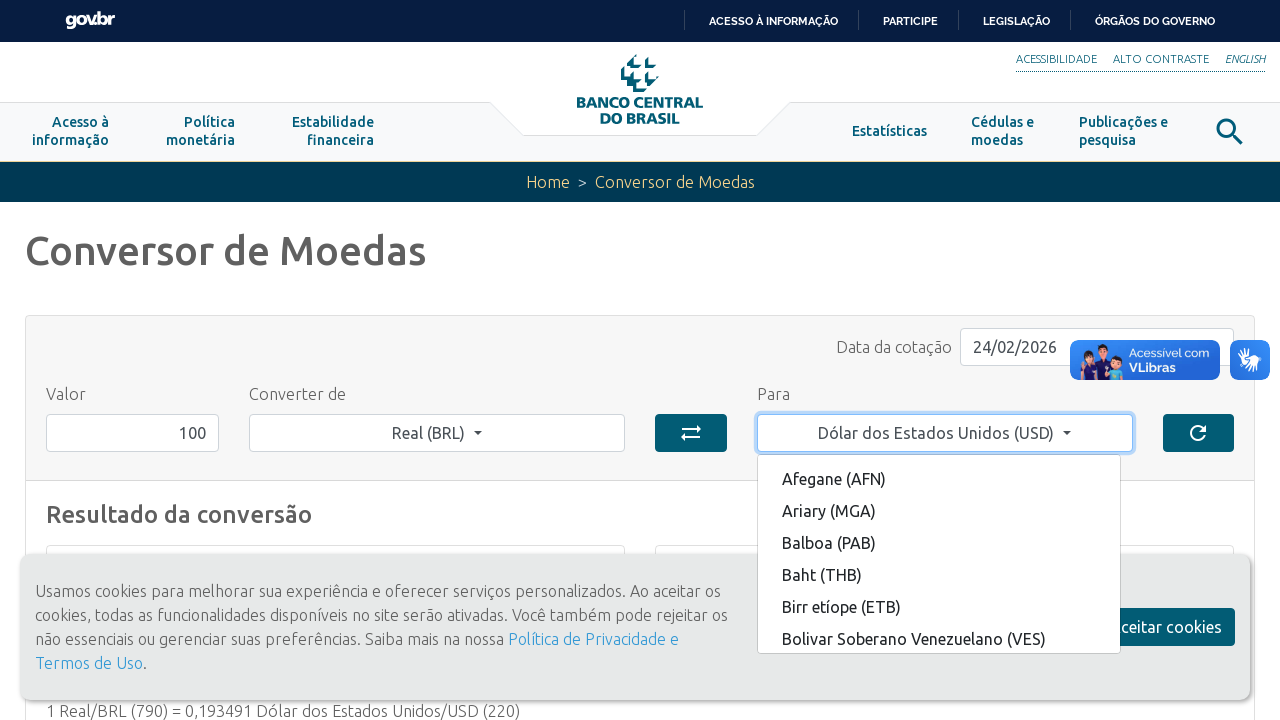

Waited 1000ms for target currency dropdown to load
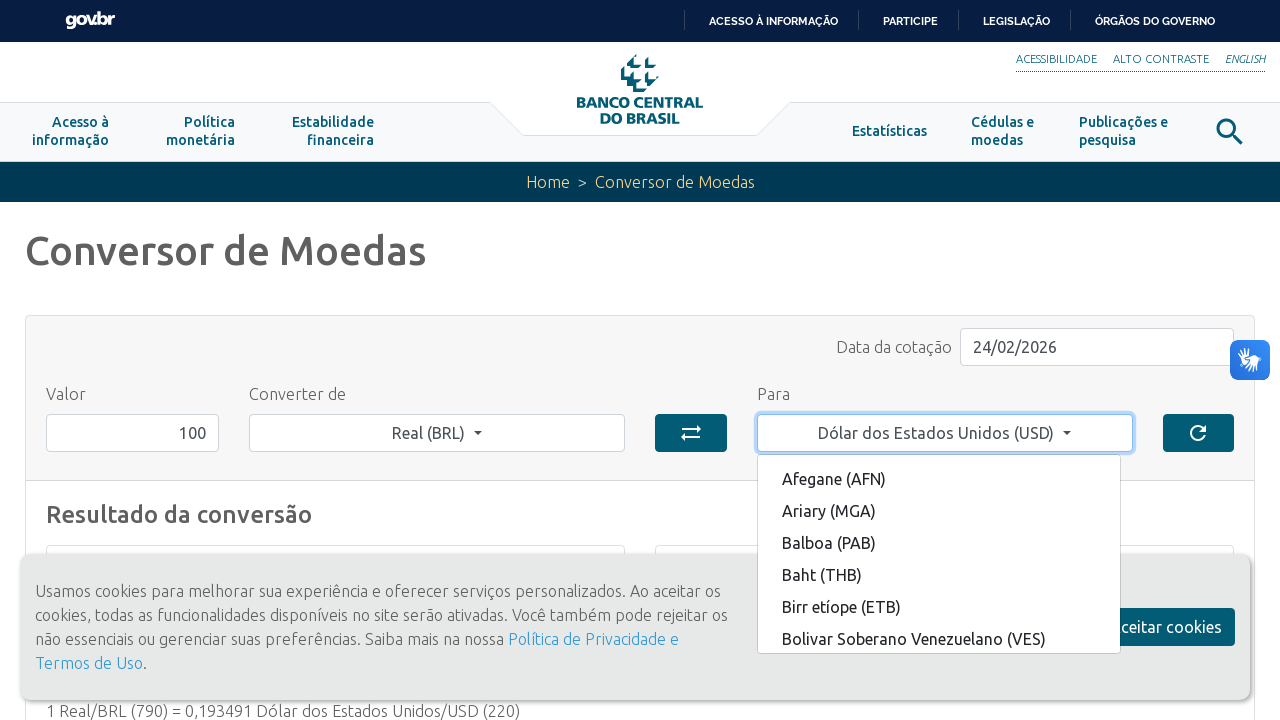

Selected USD as target currency at (938, 554) on ul#moedaResultado1 >> text=/(USD)/
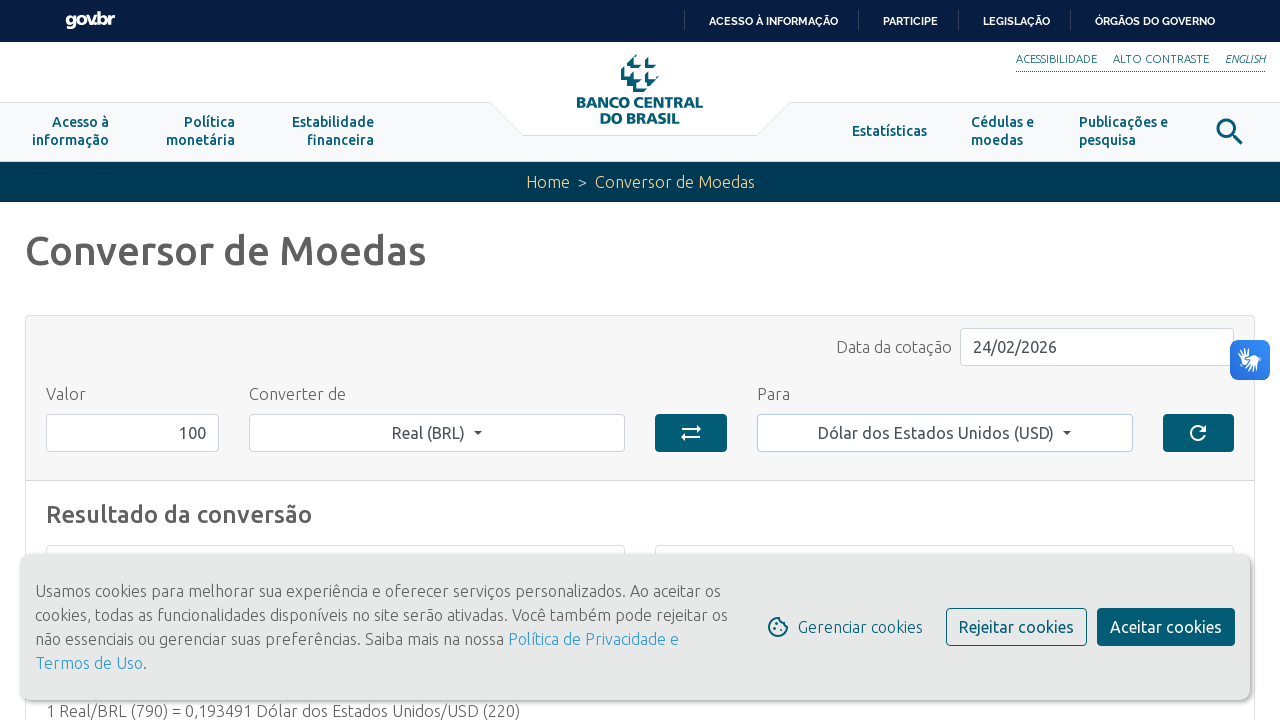

Clicked source currency dropdown button to select EUR at (437, 433) on #button-converter-de
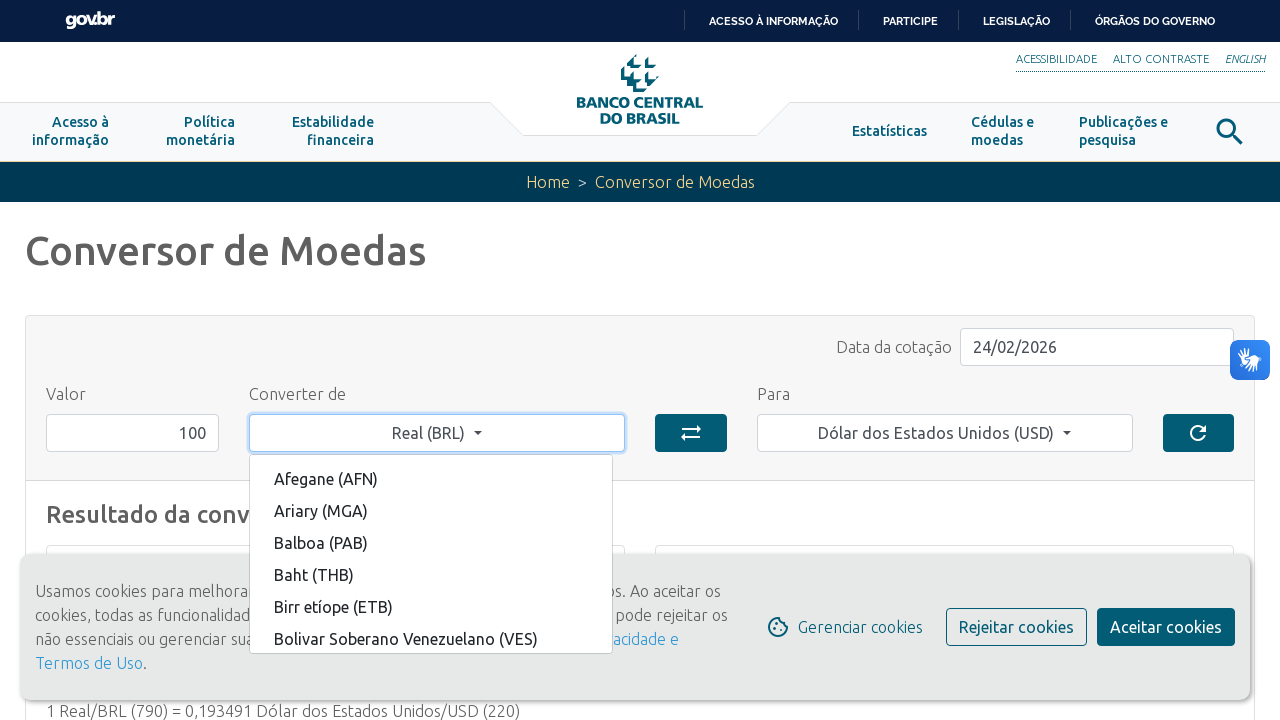

Selected EUR as source currency at (431, 554) on #moedaBRL >> text=/(EUR)/
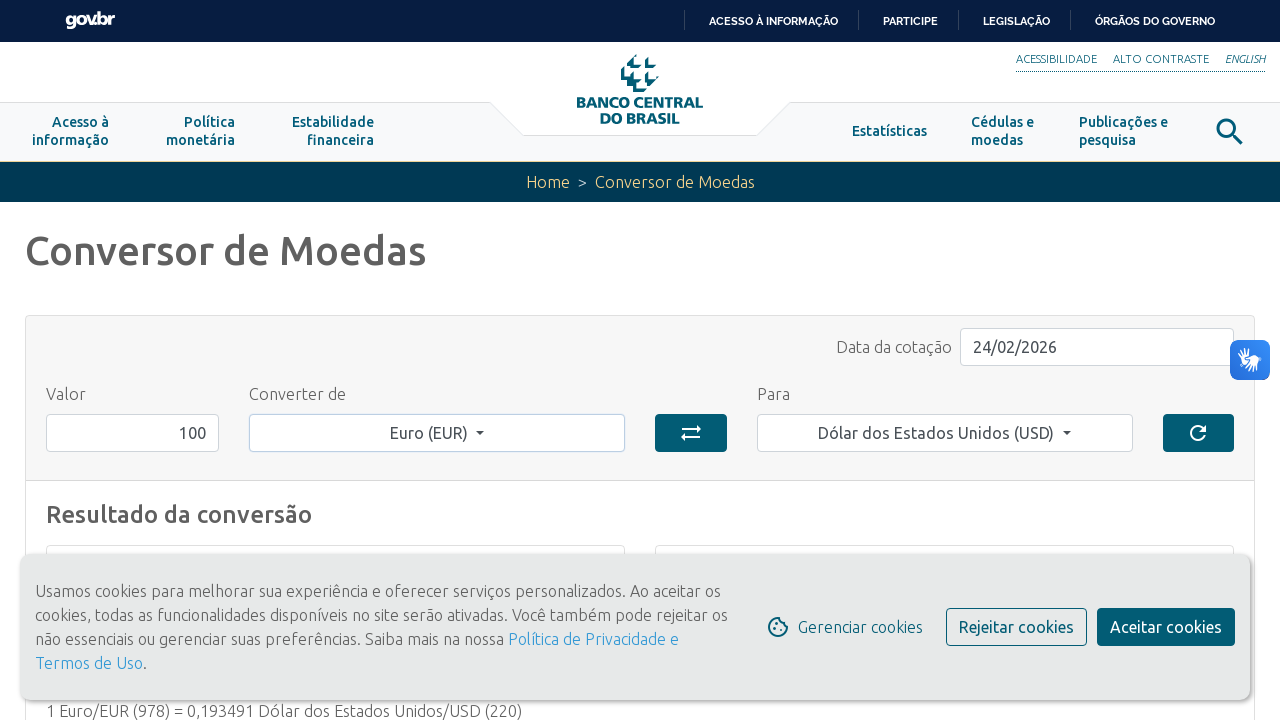

Waited 500ms for conversion to complete
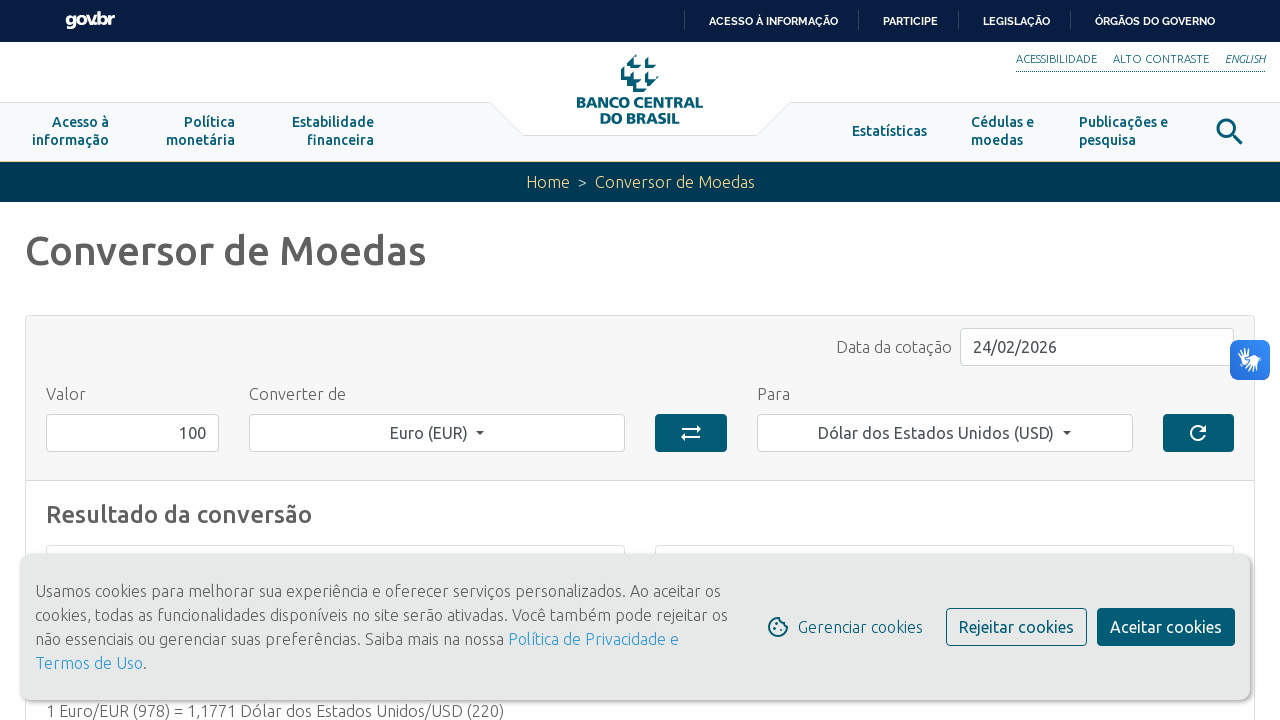

Retrieved conversion result for EUR to USD
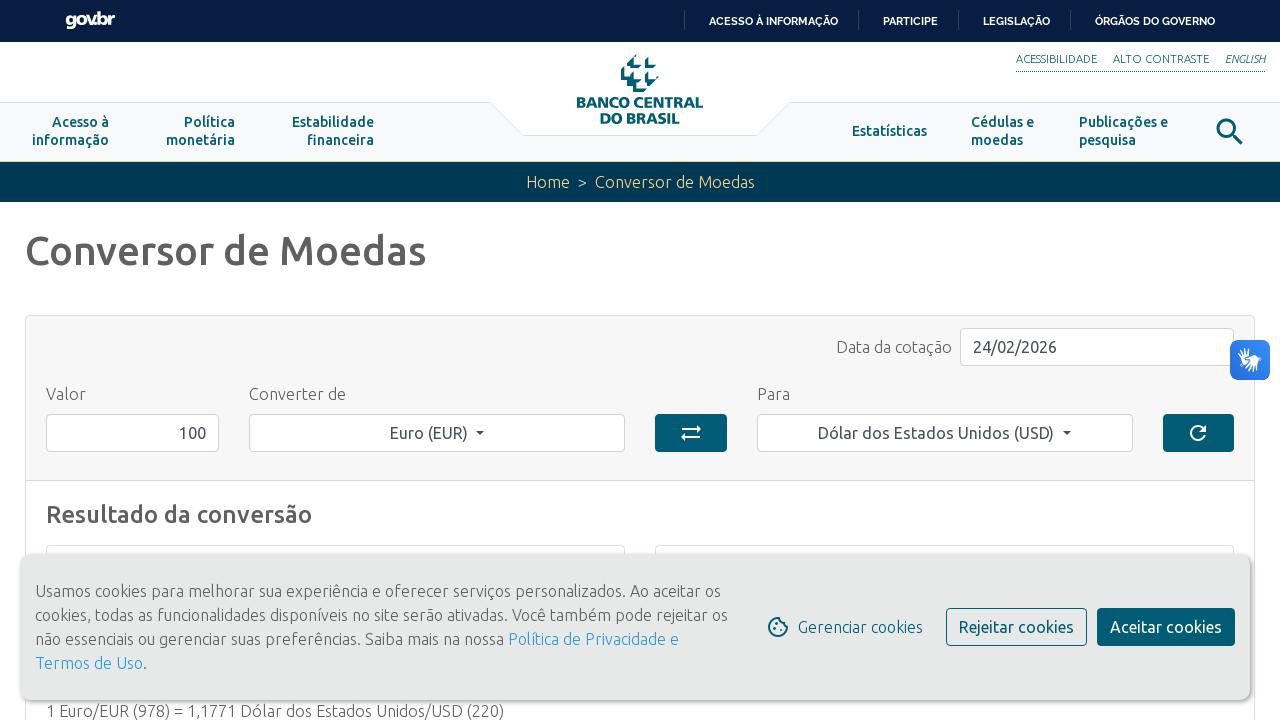

Verified conversion result is not empty for EUR
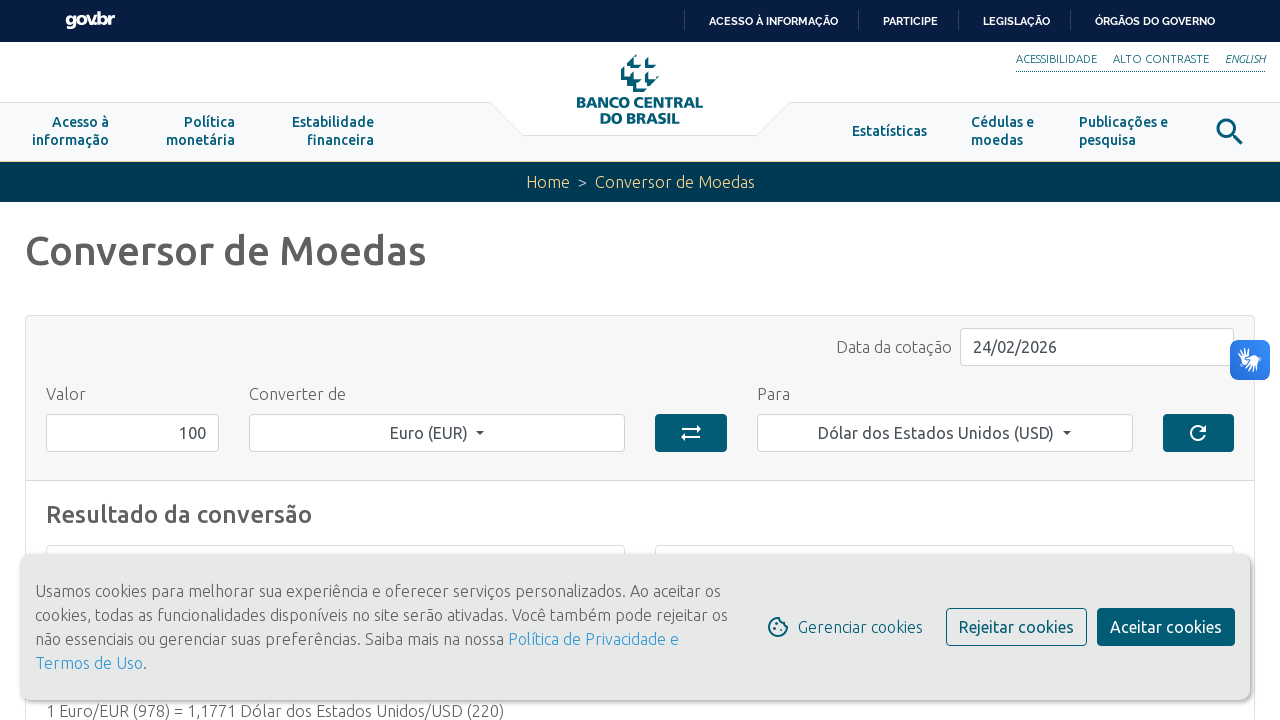

Clicked source currency dropdown button to select GBP at (437, 433) on #button-converter-de
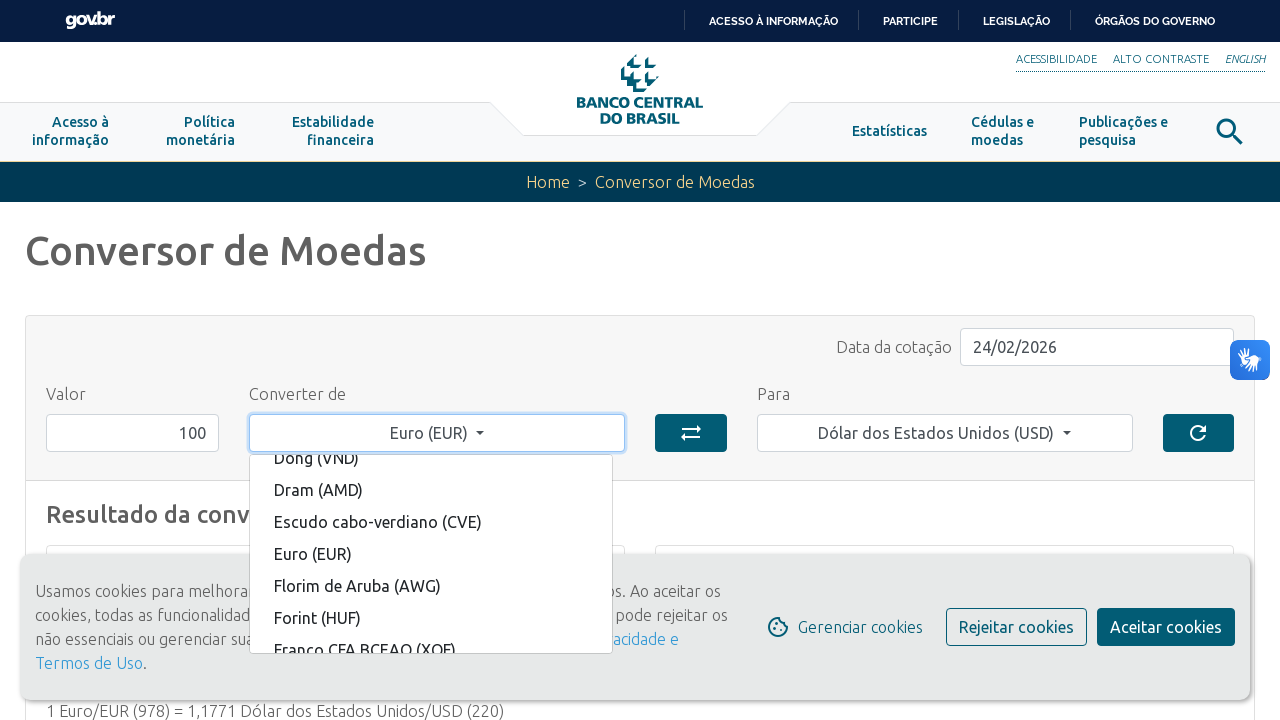

Selected GBP as source currency at (431, 554) on #moedaBRL >> text=/(GBP)/
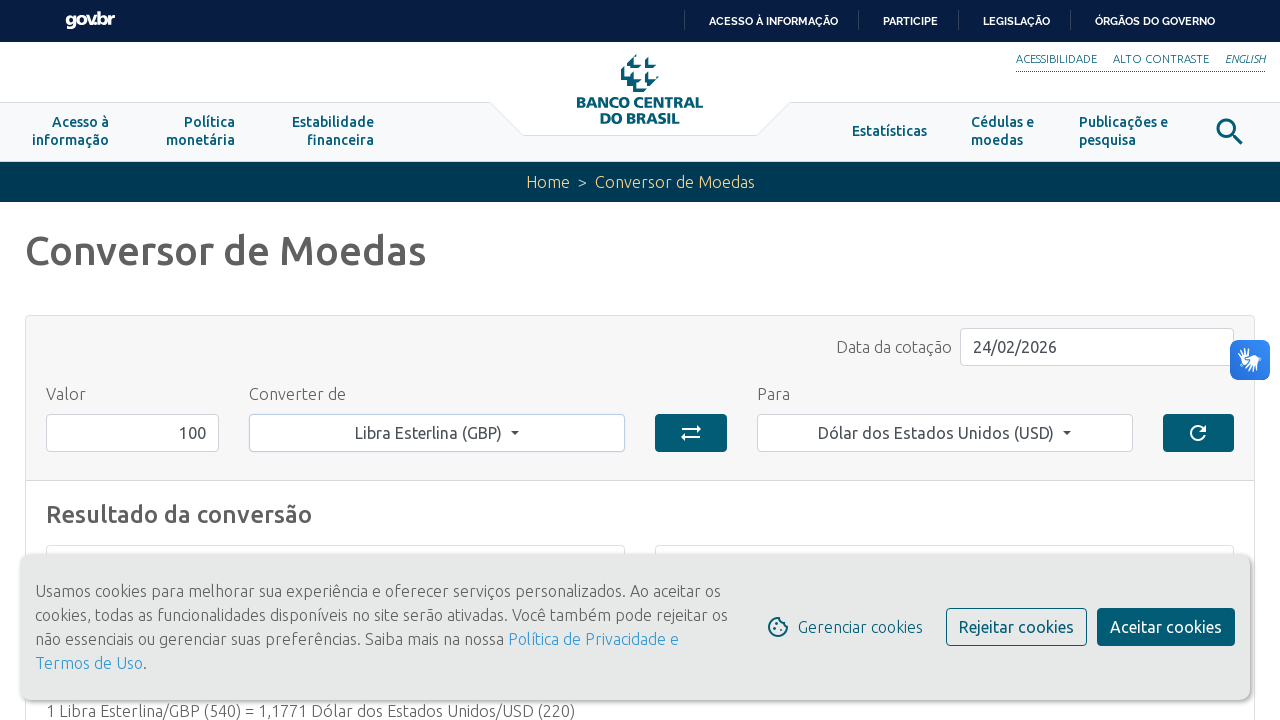

Waited 500ms for conversion to complete
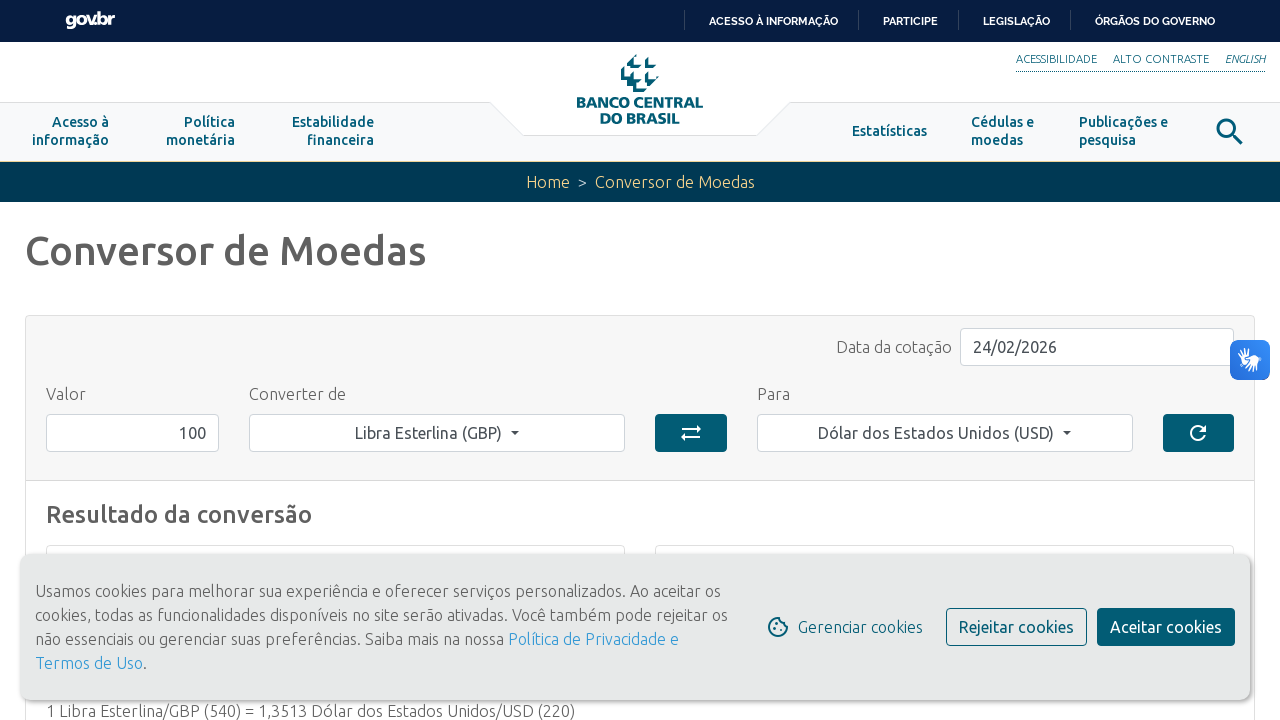

Retrieved conversion result for GBP to USD
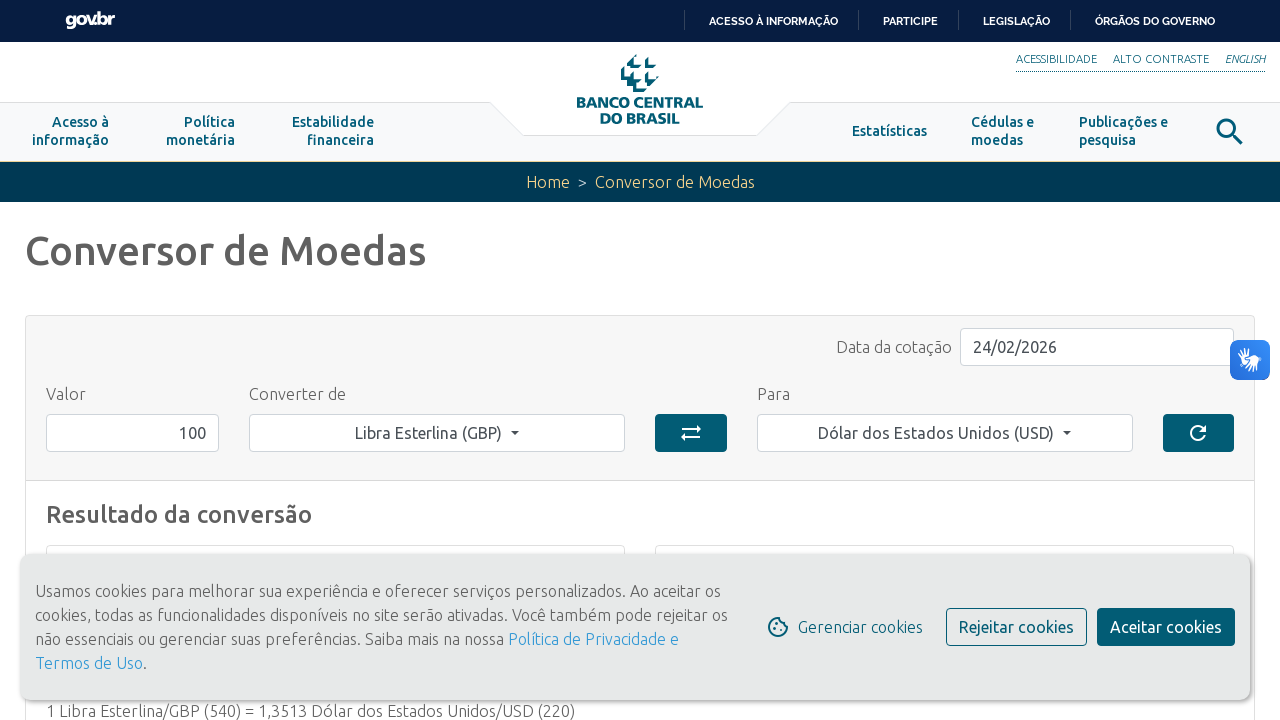

Verified conversion result is not empty for GBP
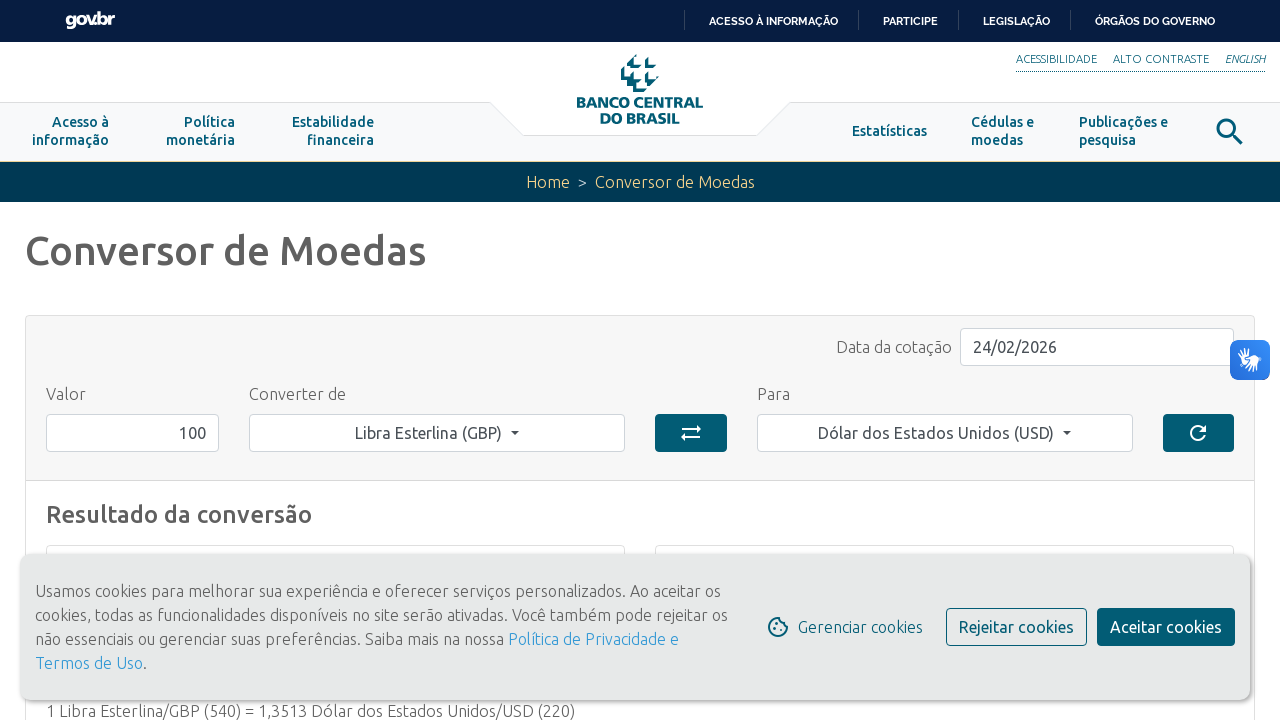

Clicked source currency dropdown button to select JPY at (437, 433) on #button-converter-de
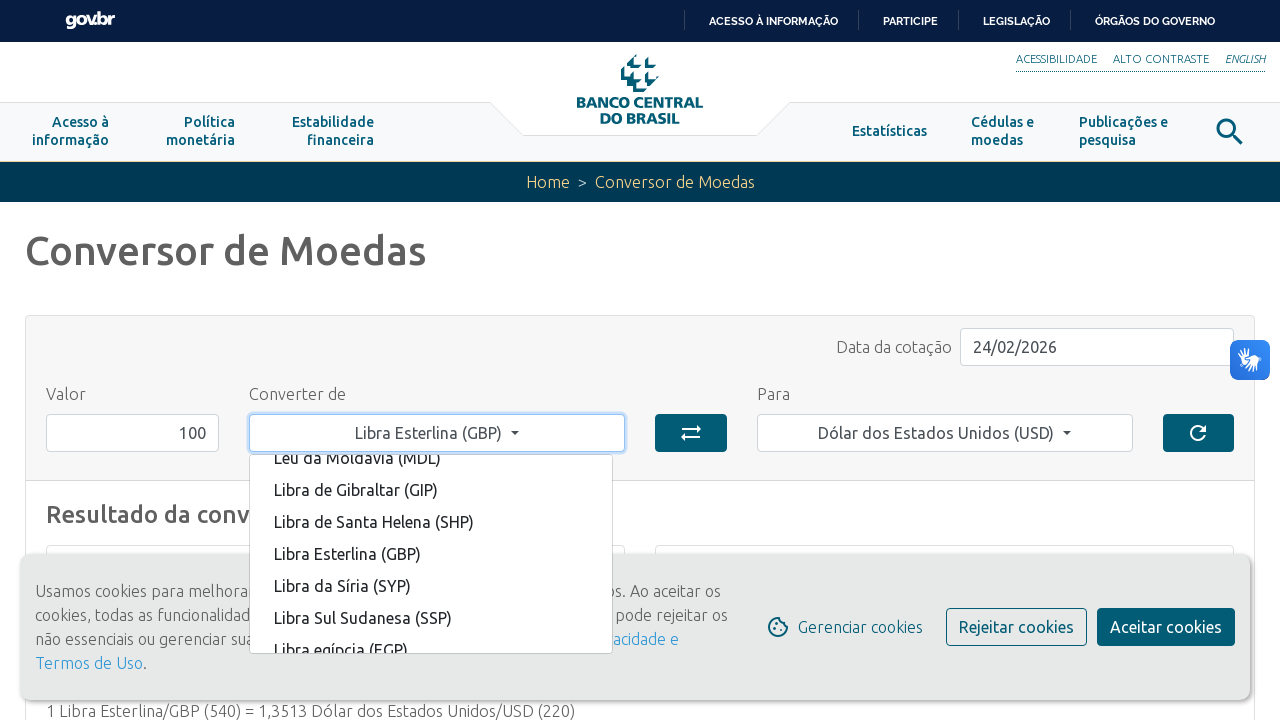

Selected JPY as source currency at (431, 554) on #moedaBRL >> text=/(JPY)/
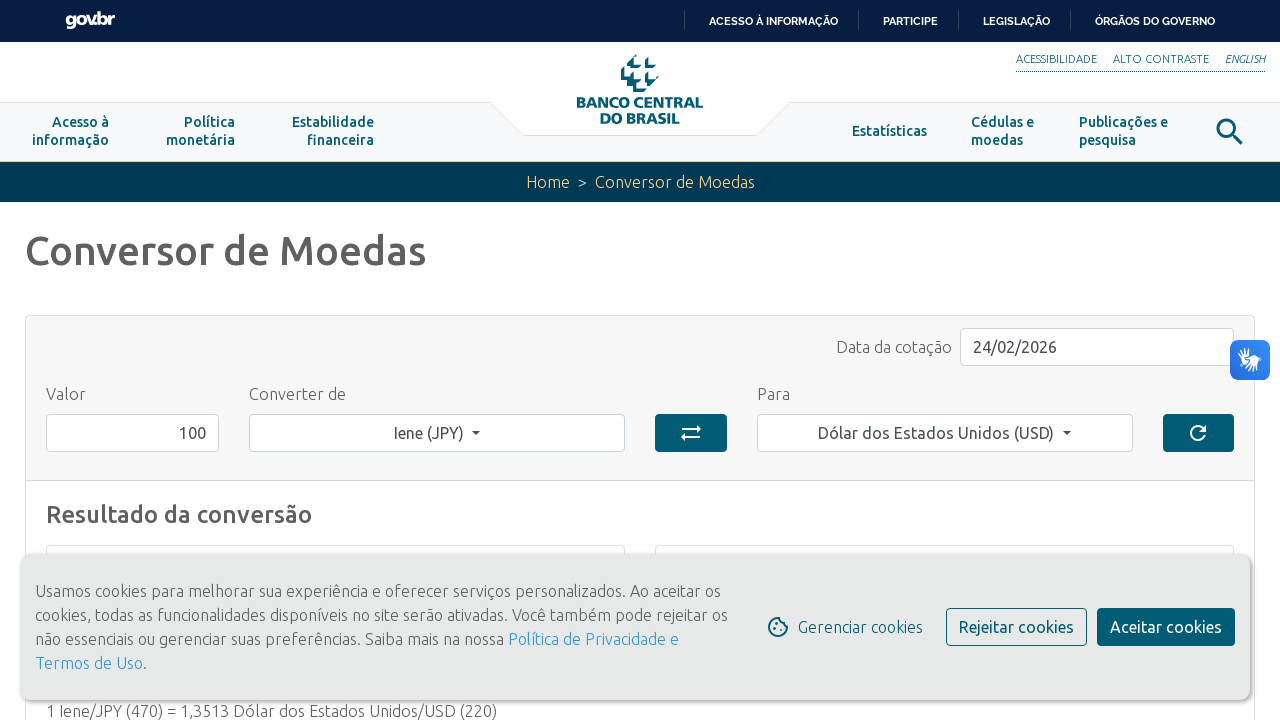

Waited 500ms for conversion to complete
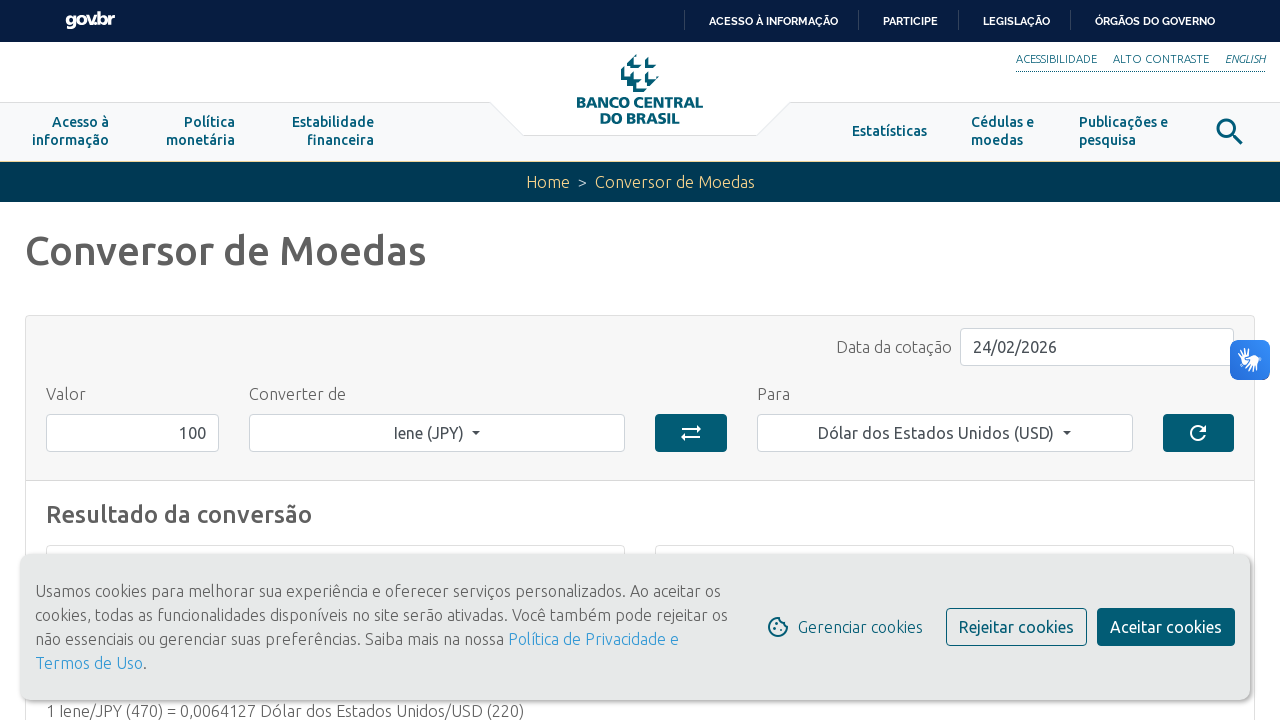

Retrieved conversion result for JPY to USD
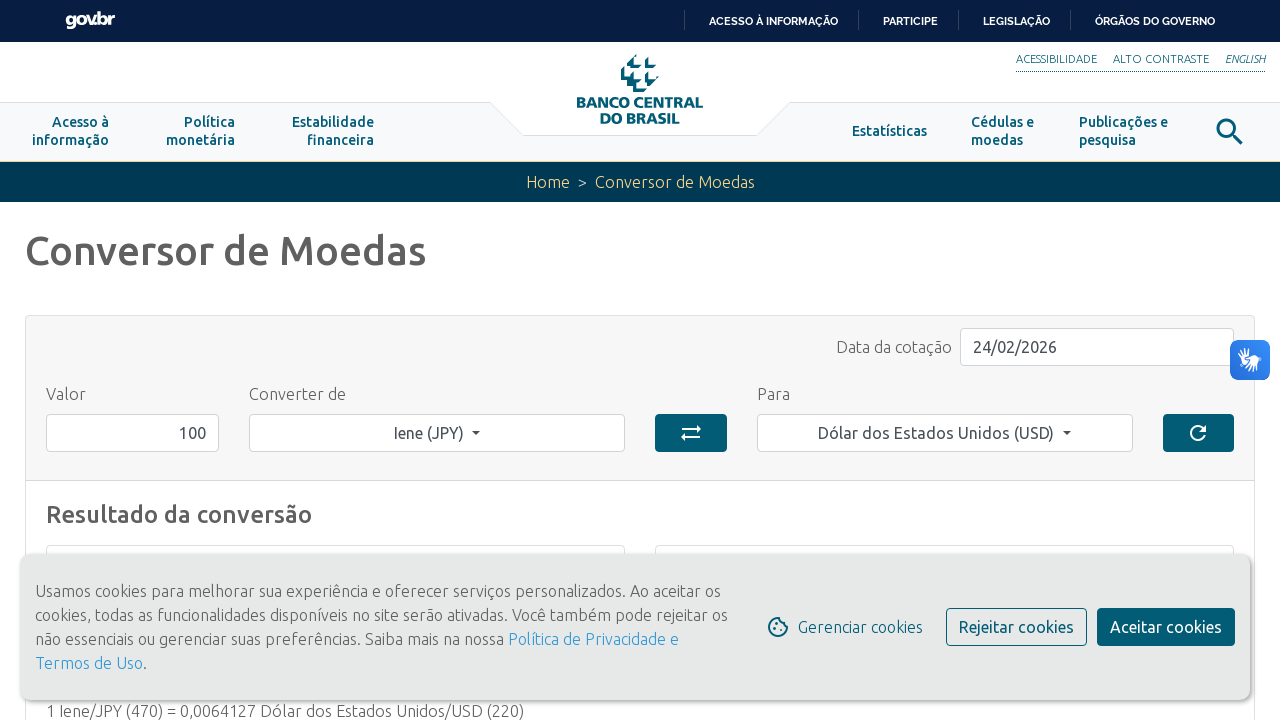

Verified conversion result is not empty for JPY
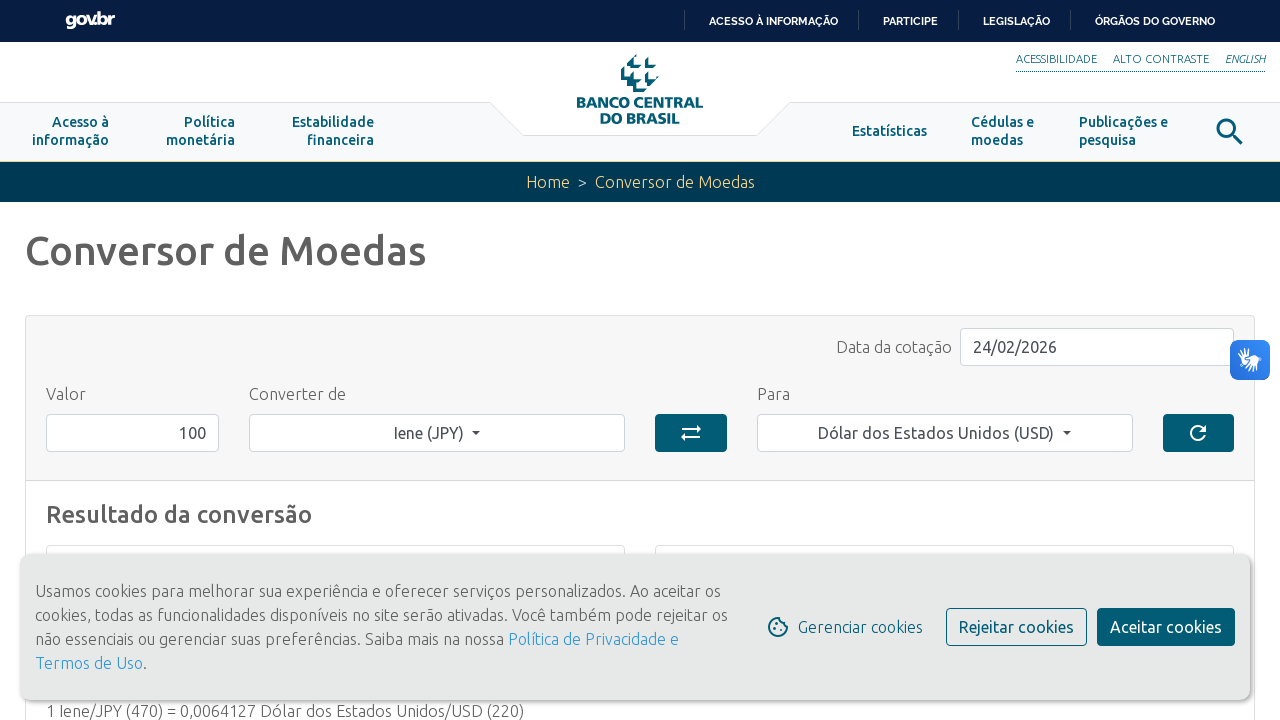

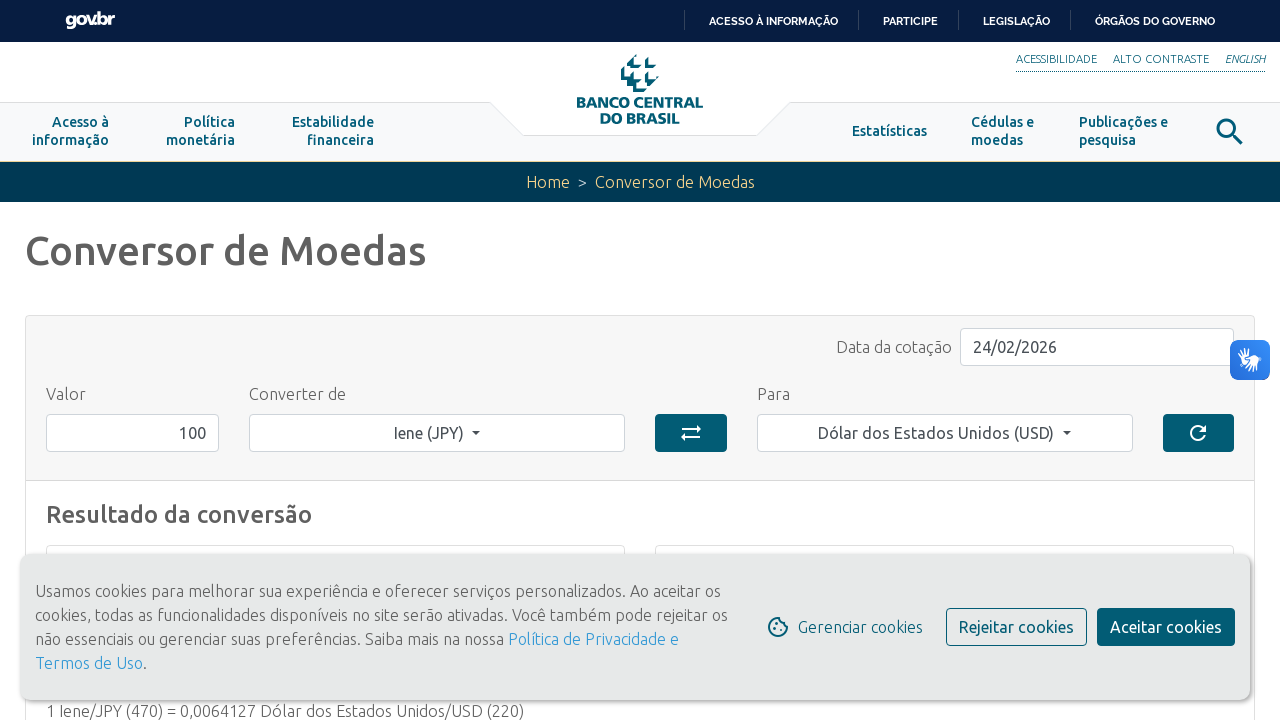